Tests JavaScript confirm dialog by clicking the confirm button, dismissing (canceling) the alert, and verifying the result message does not contain "successfuly"

Starting URL: https://testcenter.techproeducation.com/index.php?page=javascript-alerts

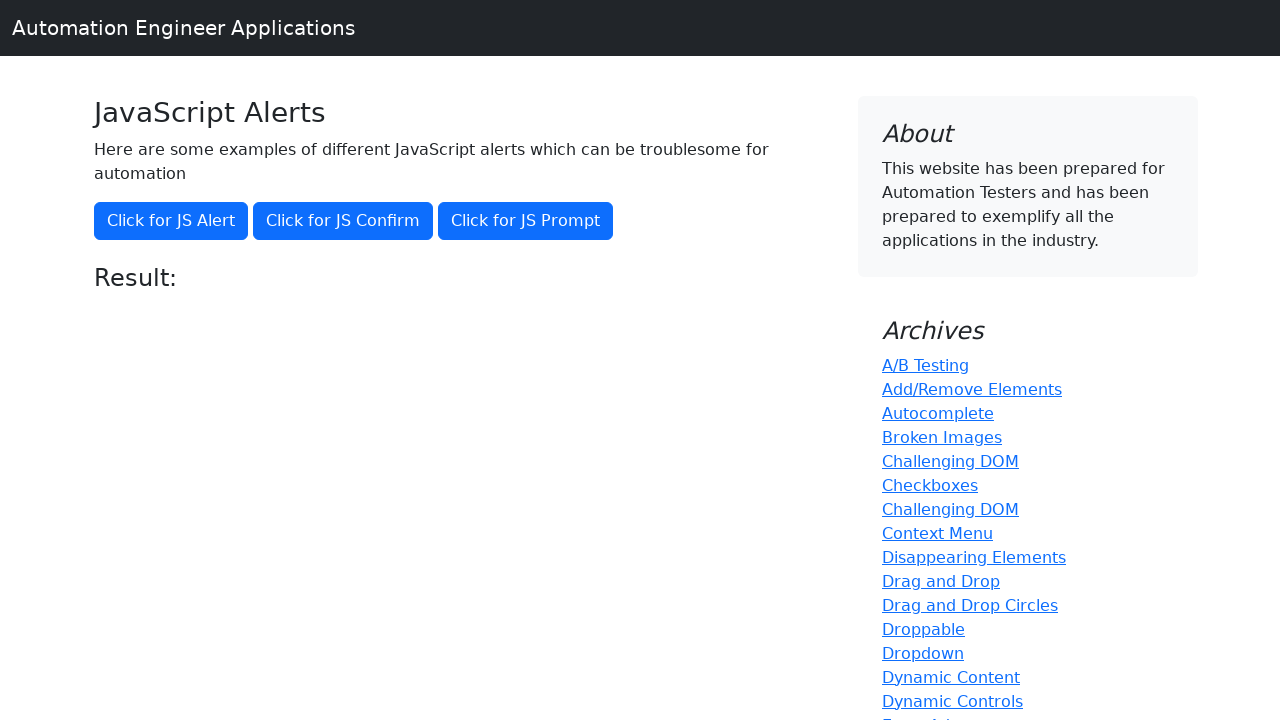

Set up dialog handler to dismiss the confirm dialog
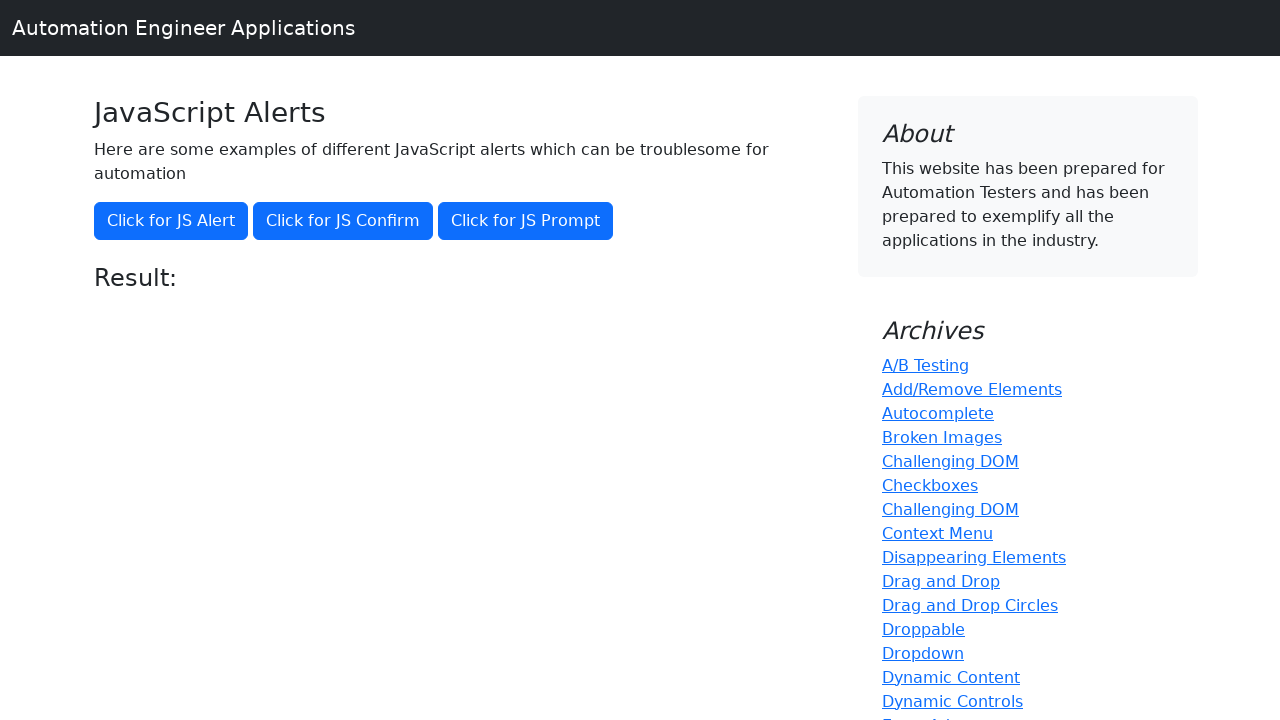

Clicked the confirm button to trigger JavaScript confirm dialog at (343, 221) on button[onclick='jsConfirm()']
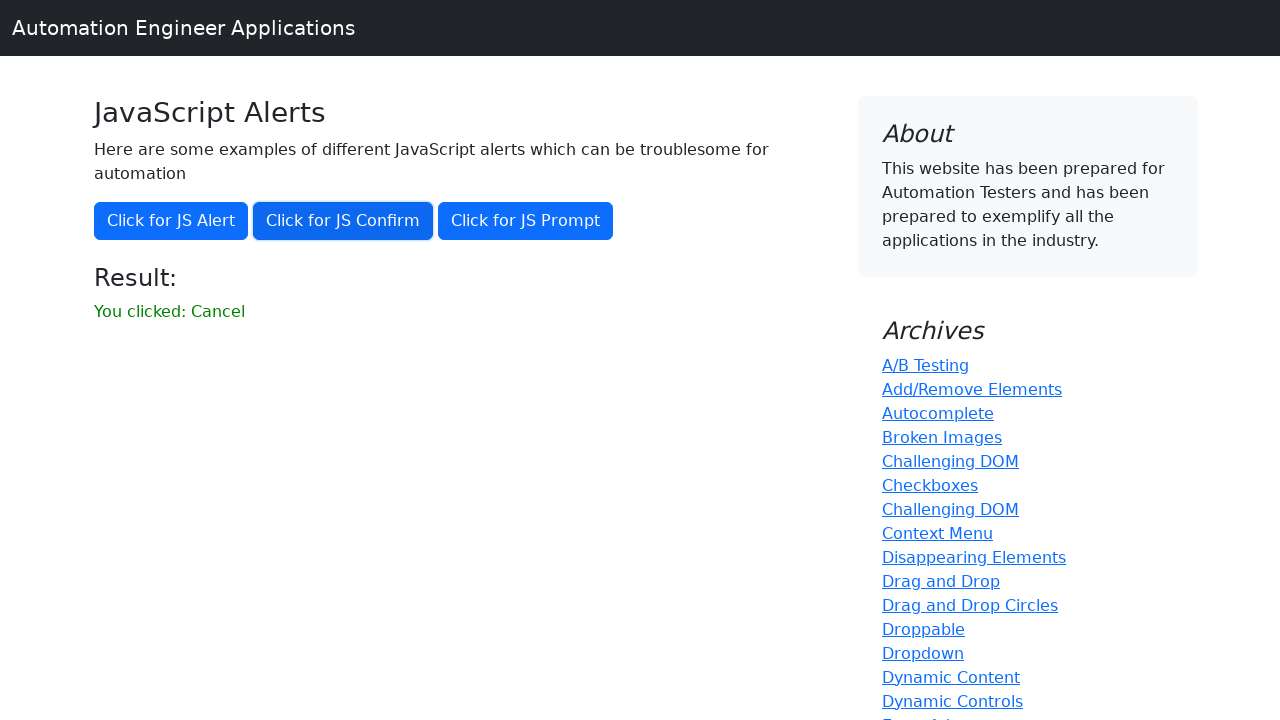

Result message element loaded
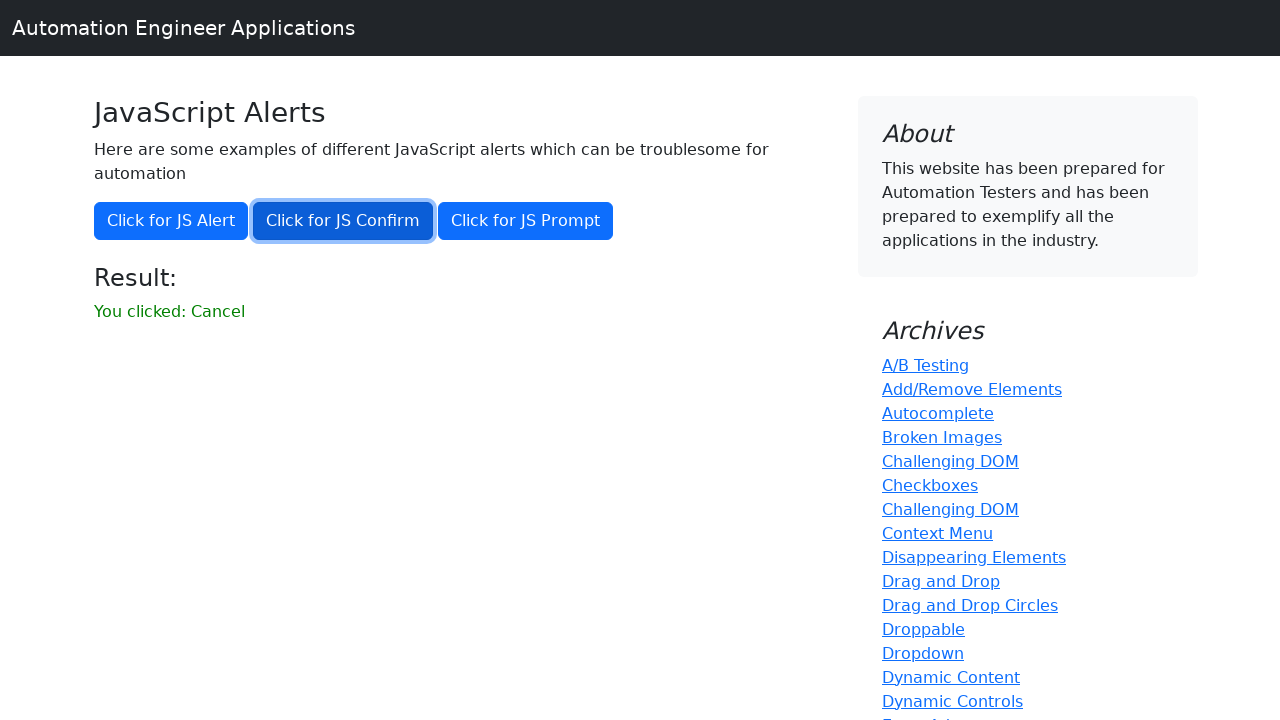

Retrieved result message text: 'You clicked: Cancel'
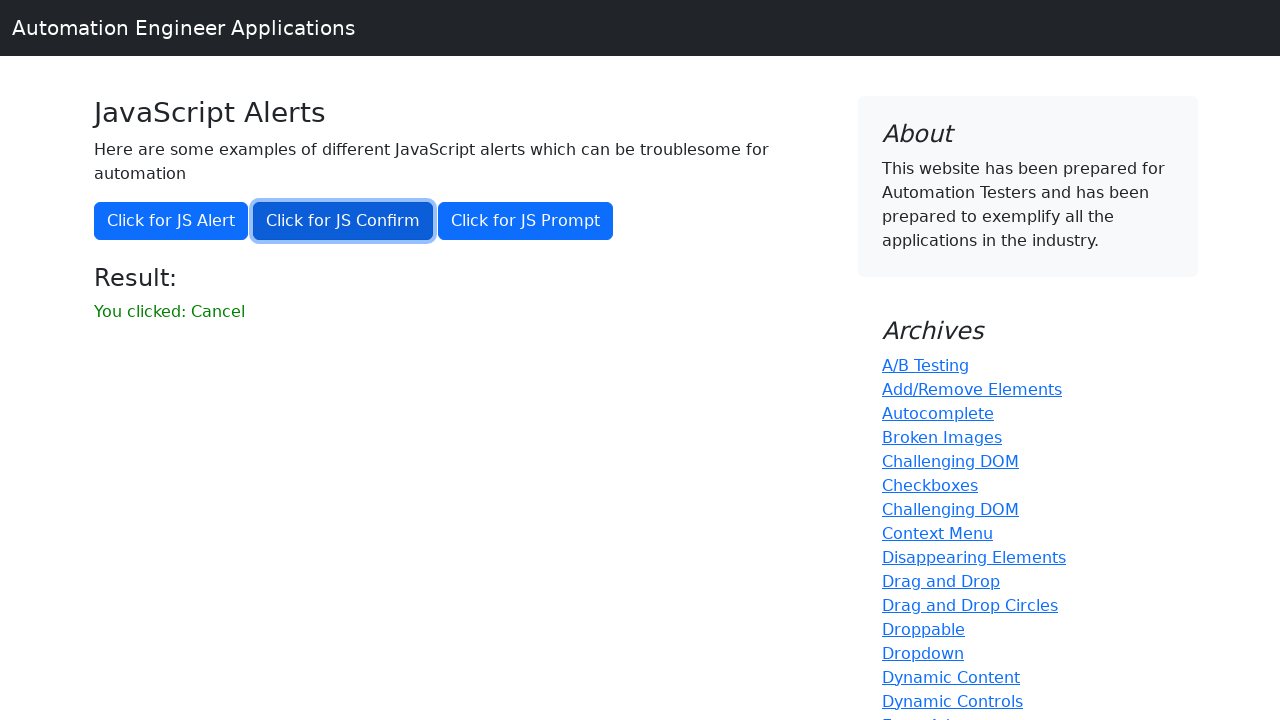

Verified that result message does not contain 'successfuly'
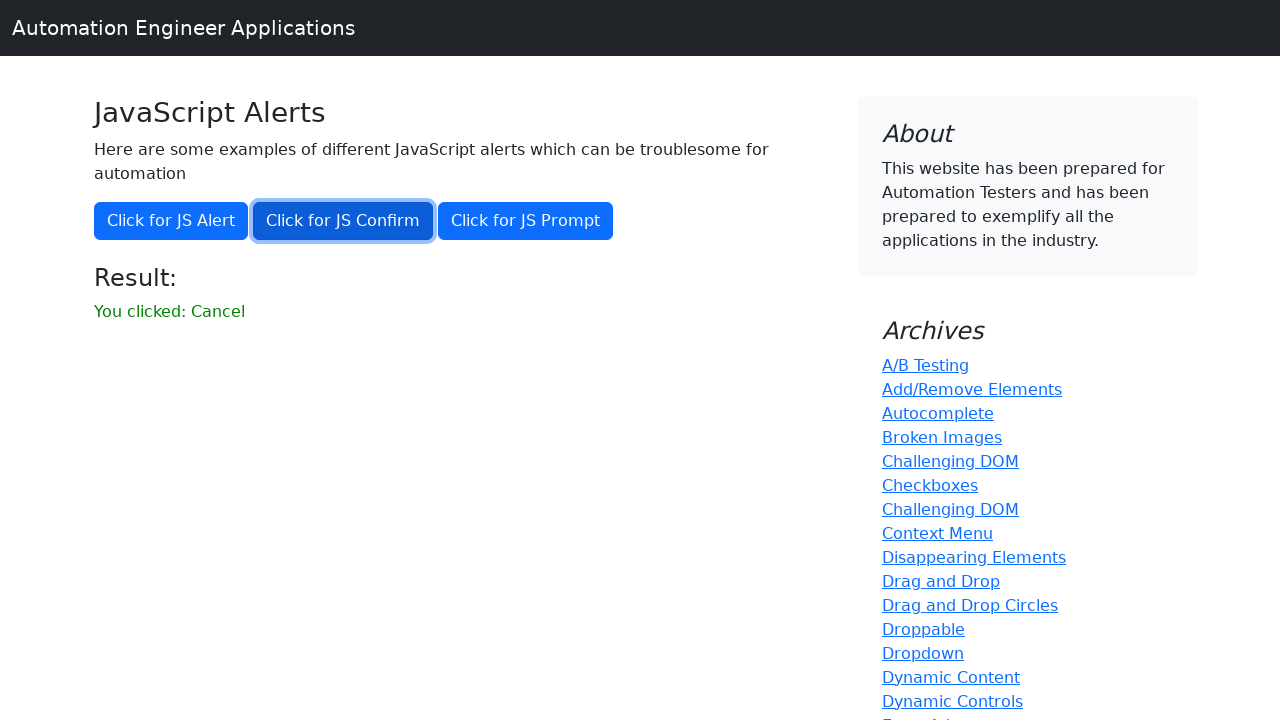

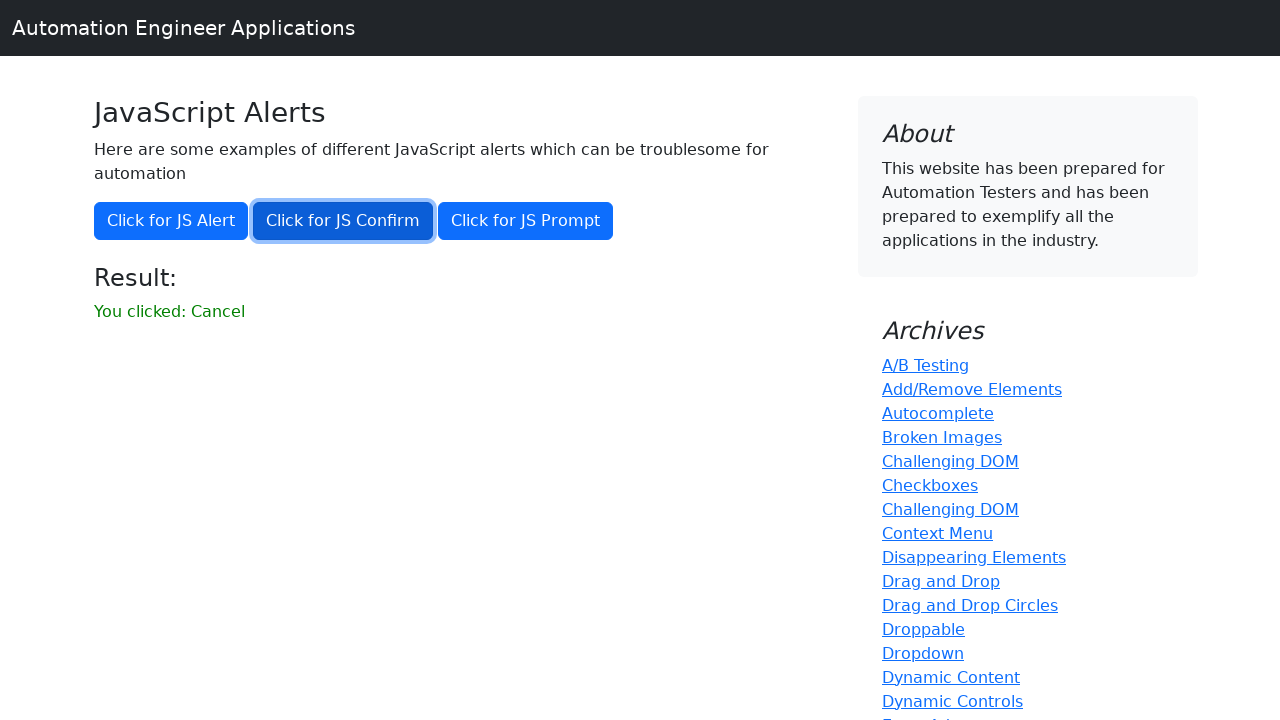